Tests forum registration with invalid username containing special characters and verifies the error message

Starting URL: https://sportsport.ba/

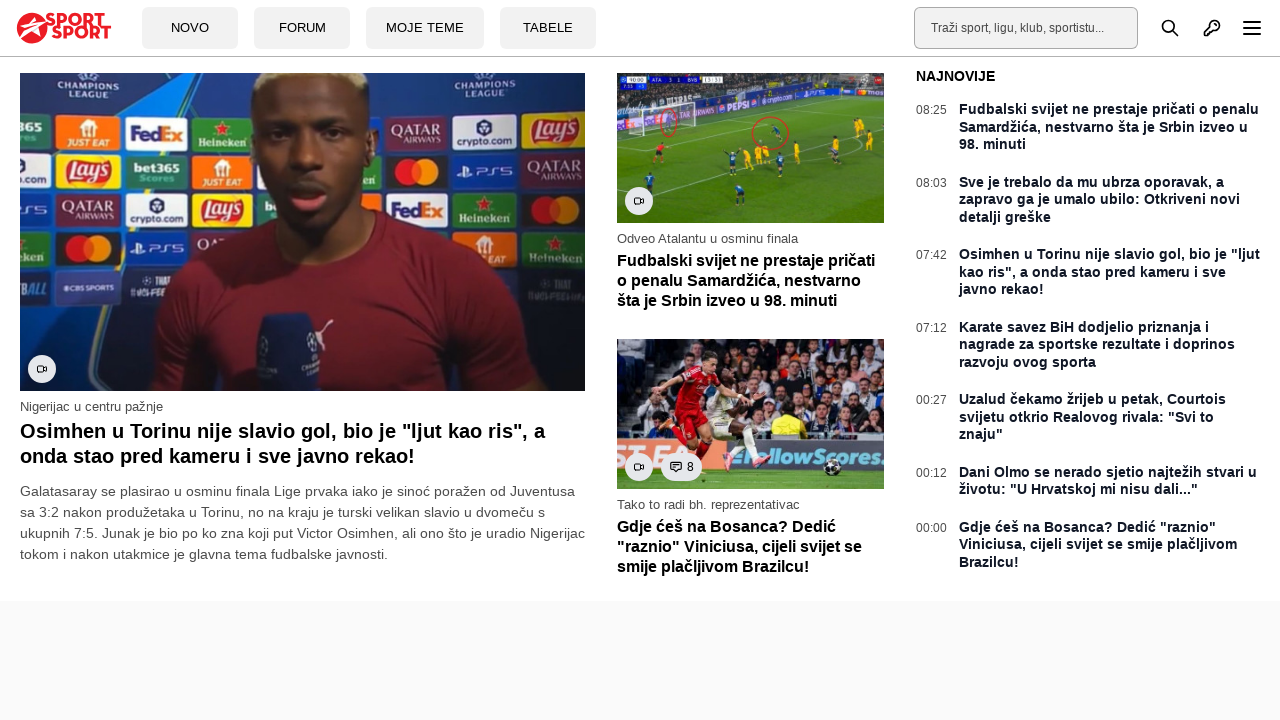

Clicked on Forum button at (302, 28) on a[data-tb-region='Btn:Forum']
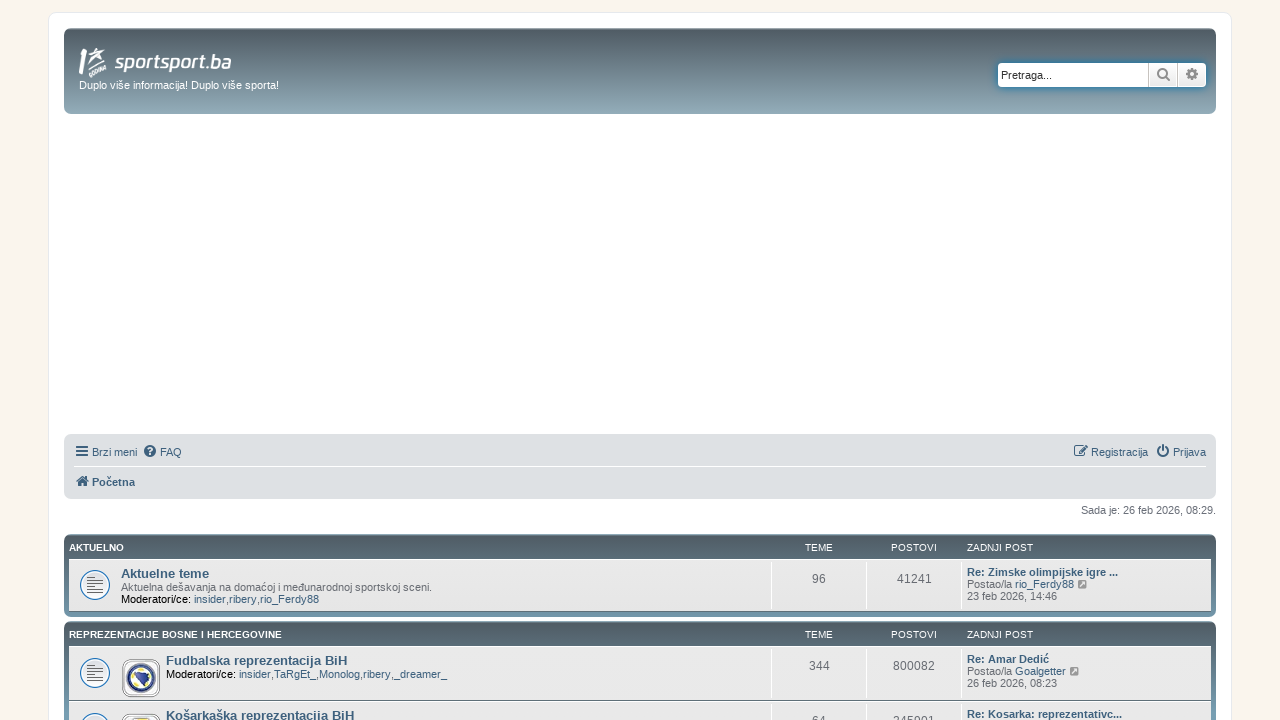

Forum page loaded and Registration link is visible
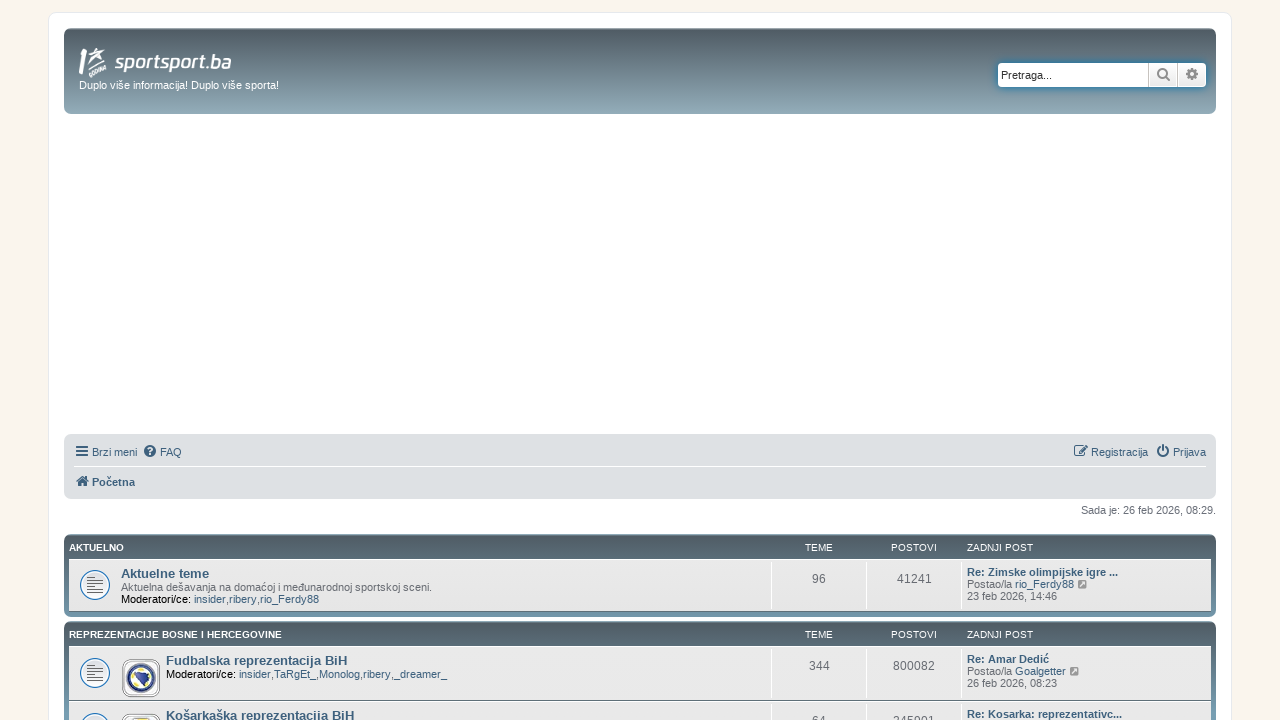

Clicked on Registration link at (166, 399) on a:text('Registracija')
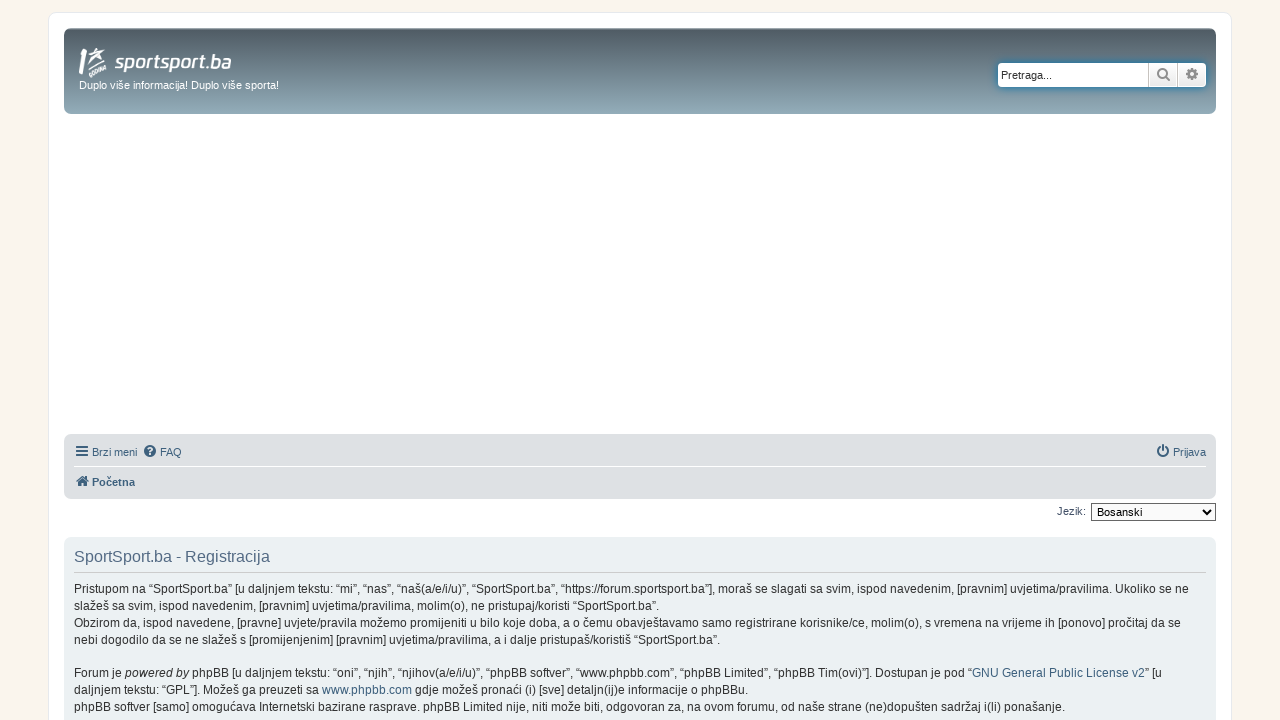

Scrolled down to view terms and conditions
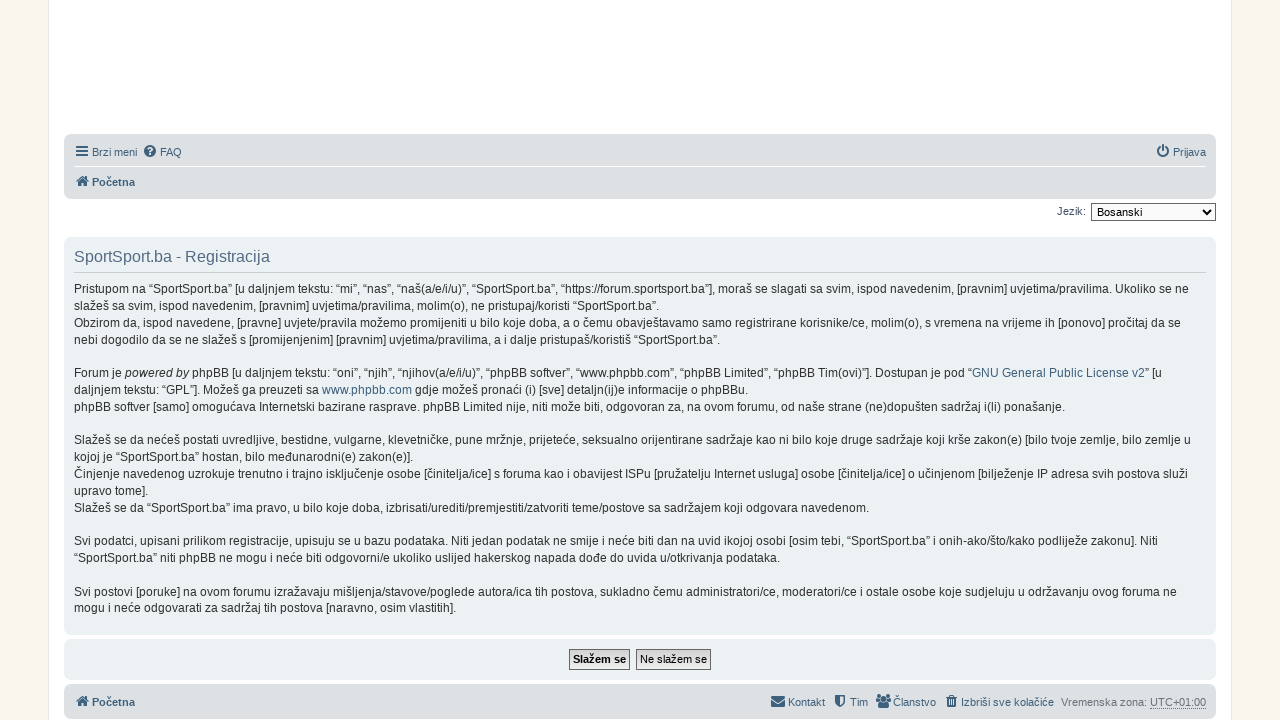

Clicked checkbox to accept terms and conditions at (600, 659) on input[name='agreed']
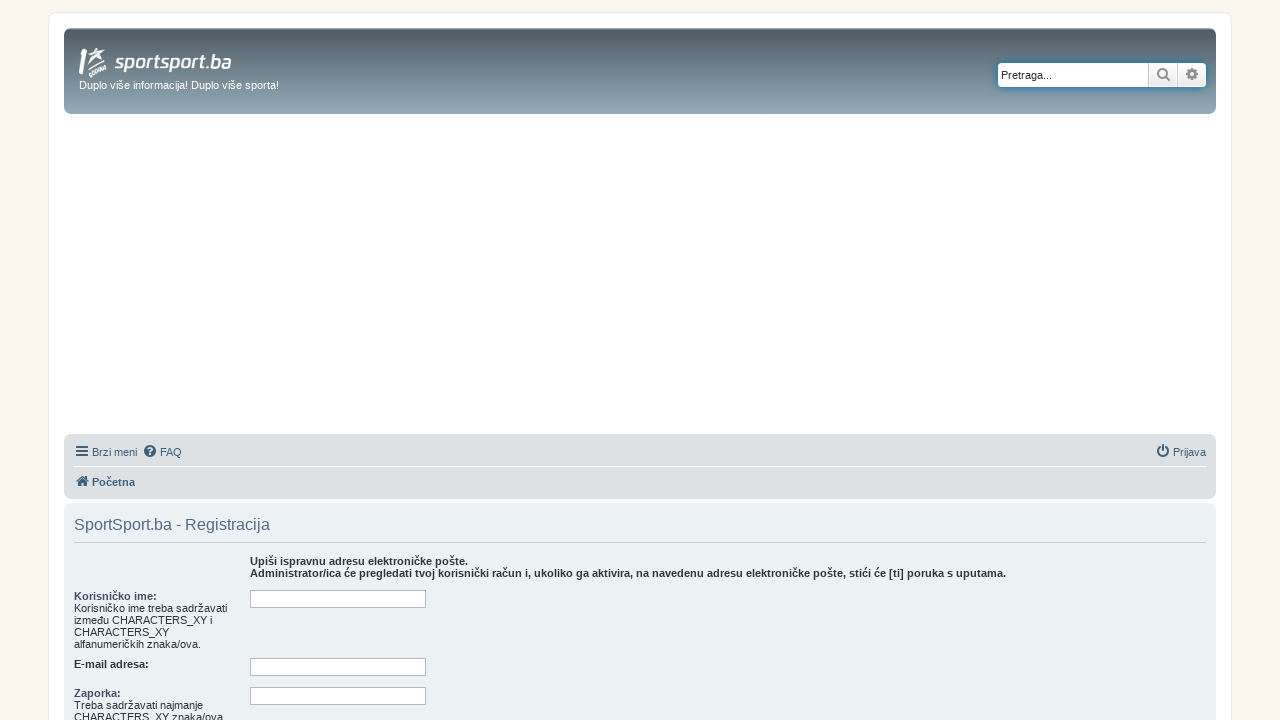

Scrolled down to view form fields
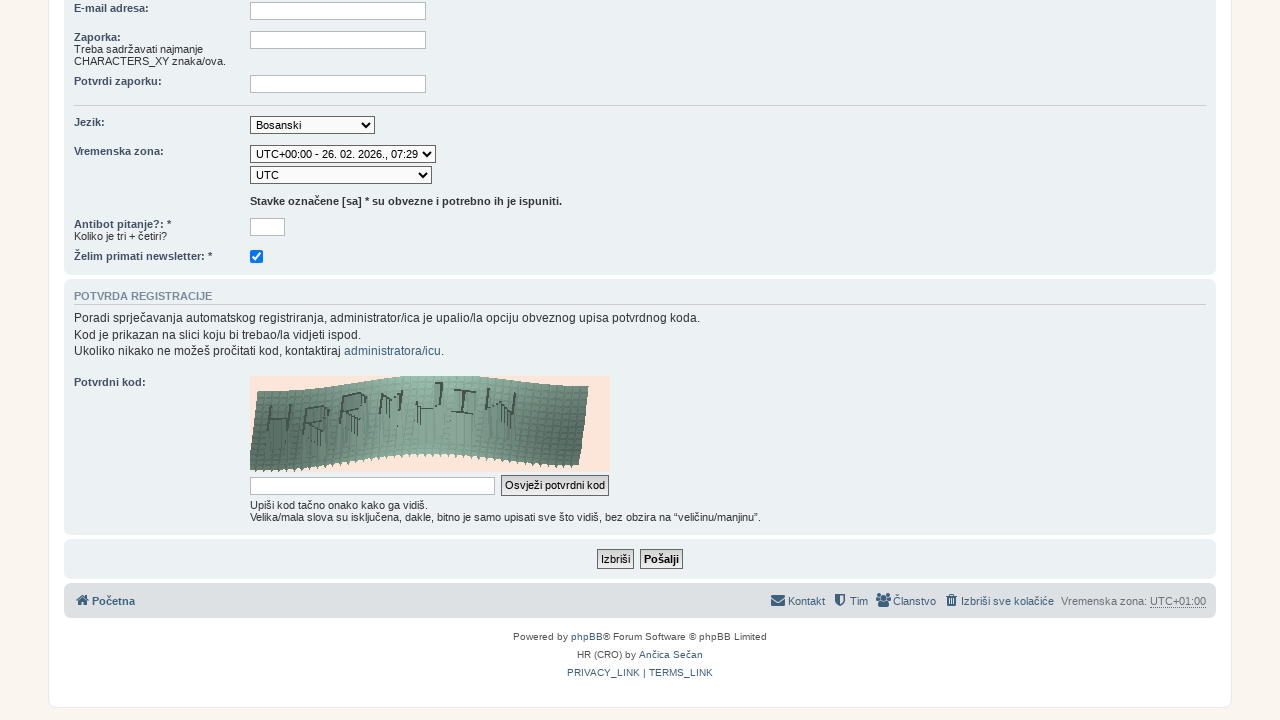

Filled username field with invalid username containing special characters: 'Zed1998!!![najbolji]' on #username
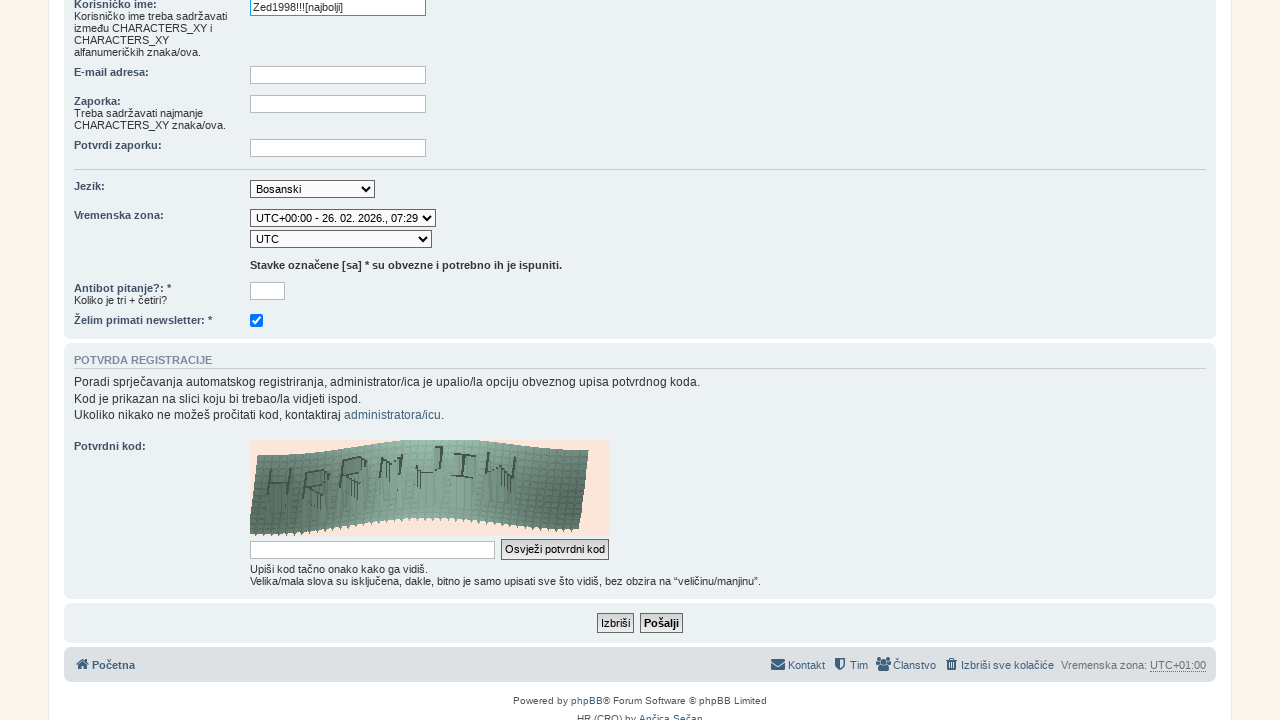

Filled email field with 'University_test_email@yahooo.com' on #email
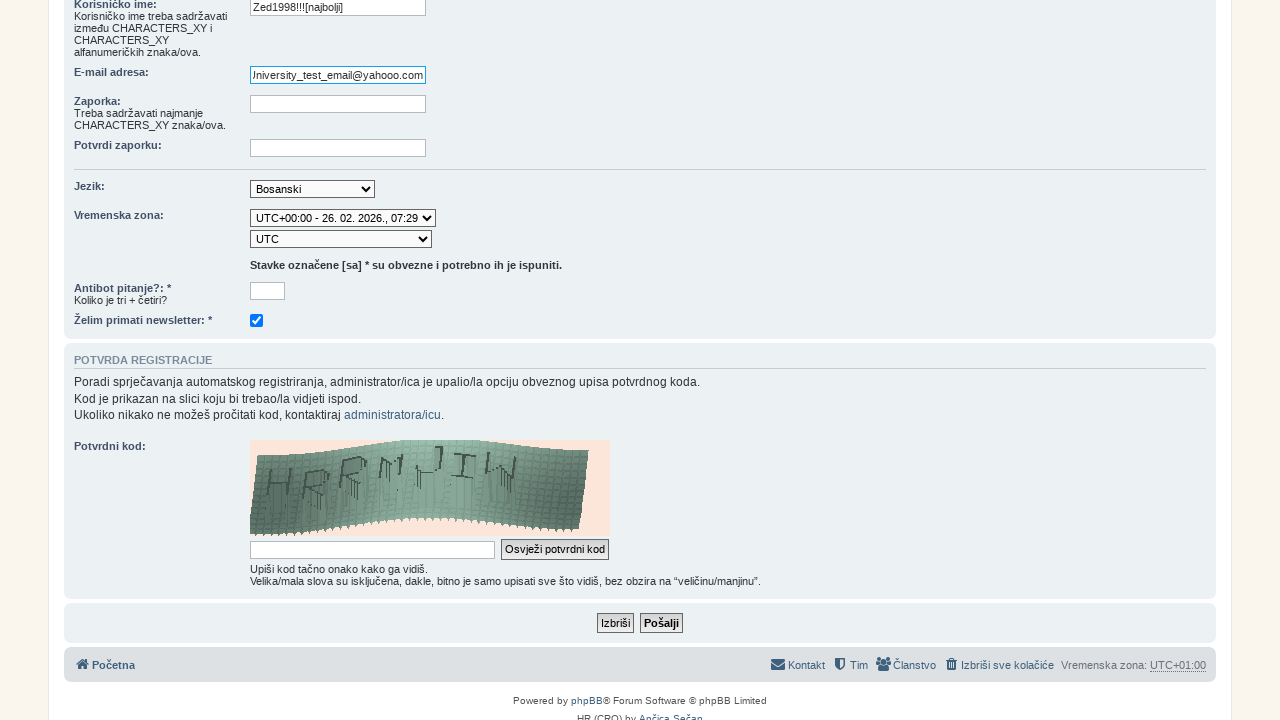

Filled new password field with 'Burch123' on #new_password
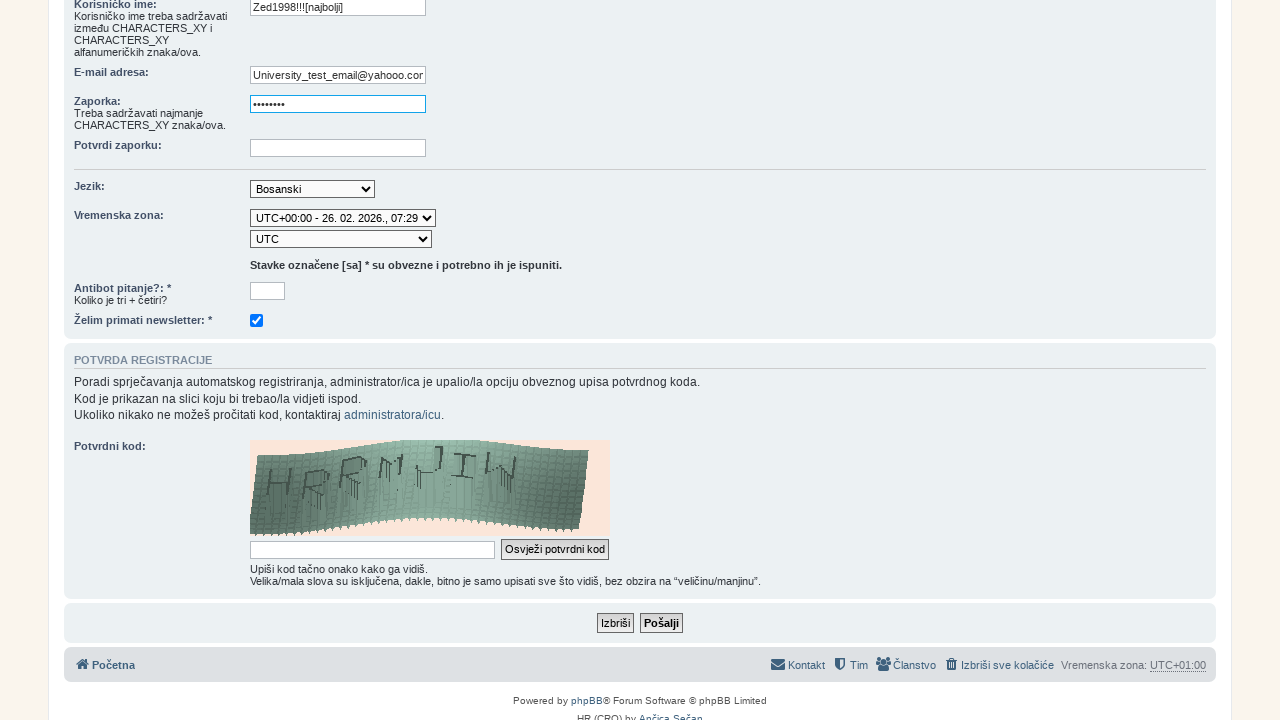

Filled password confirmation field with 'Burch123' on #password_confirm
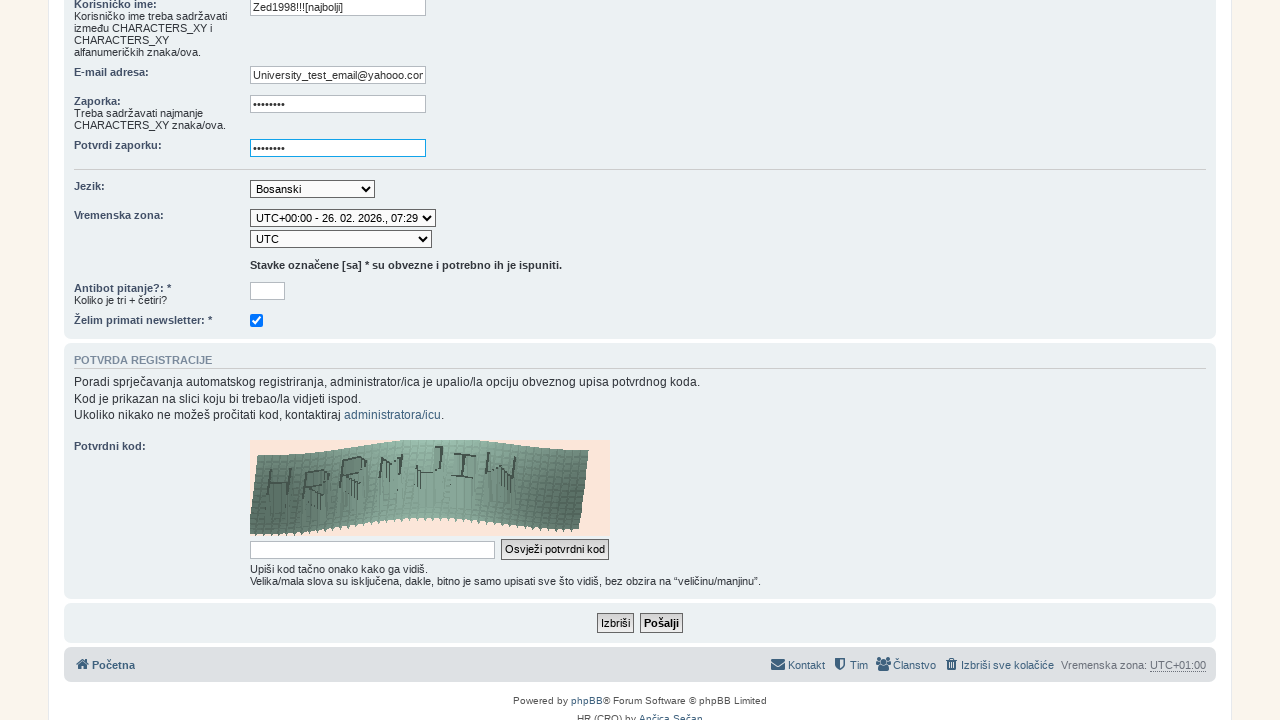

Selected timezone date option at index 17 on #tz_date
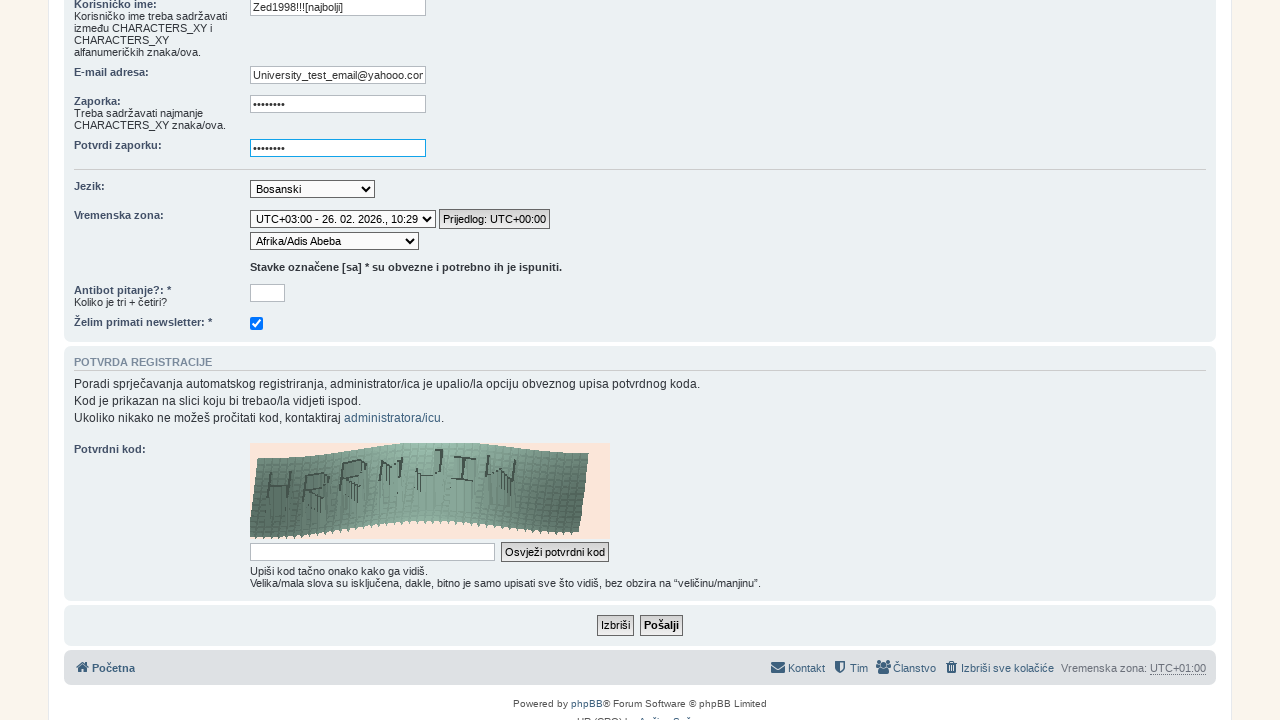

Selected timezone 'Asia/Qatar' on #timezone
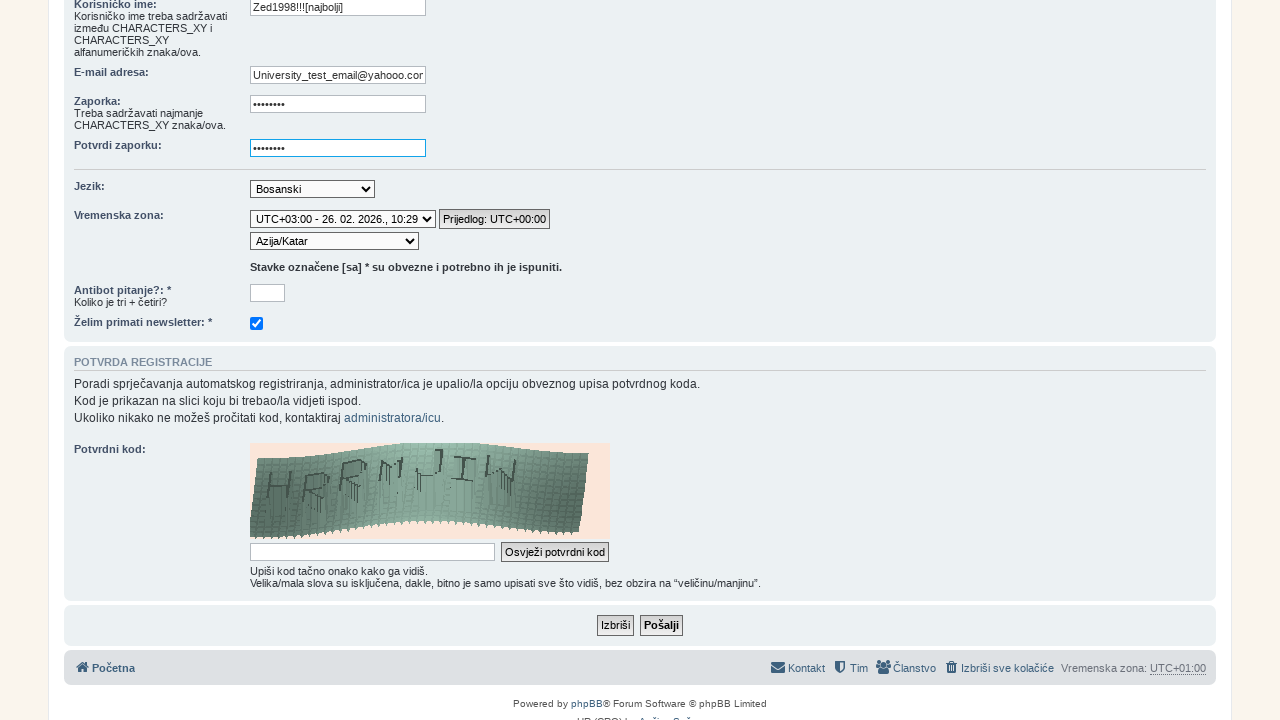

Filled bot verification field with '7' on #pf_registracija
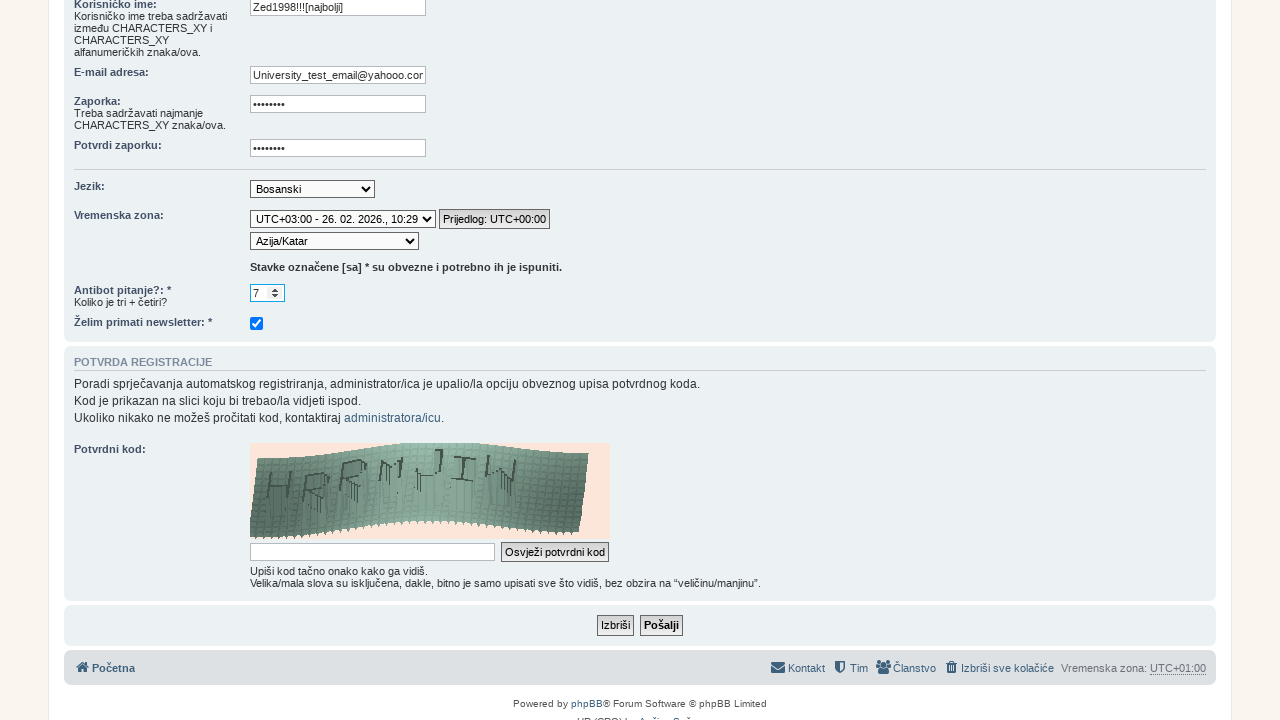

Clicked submit button to submit the registration form at (662, 626) on #submit
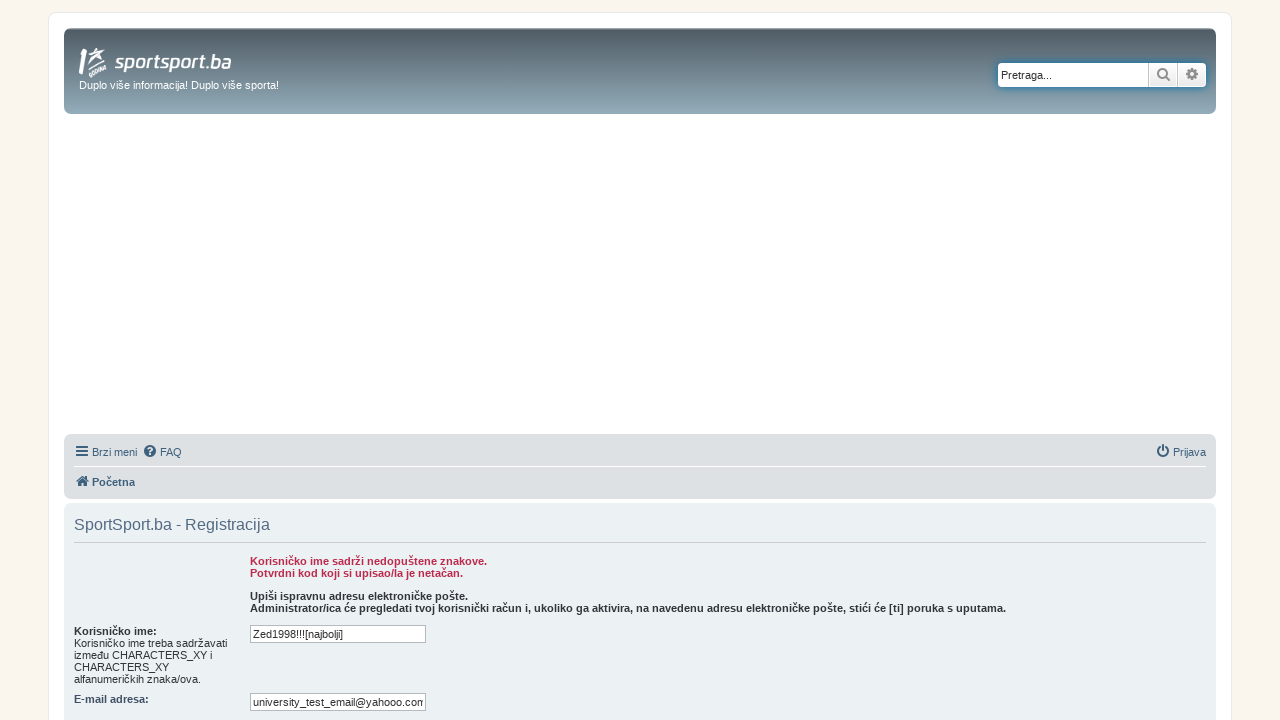

Error message appeared, confirming that invalid username with special characters was rejected
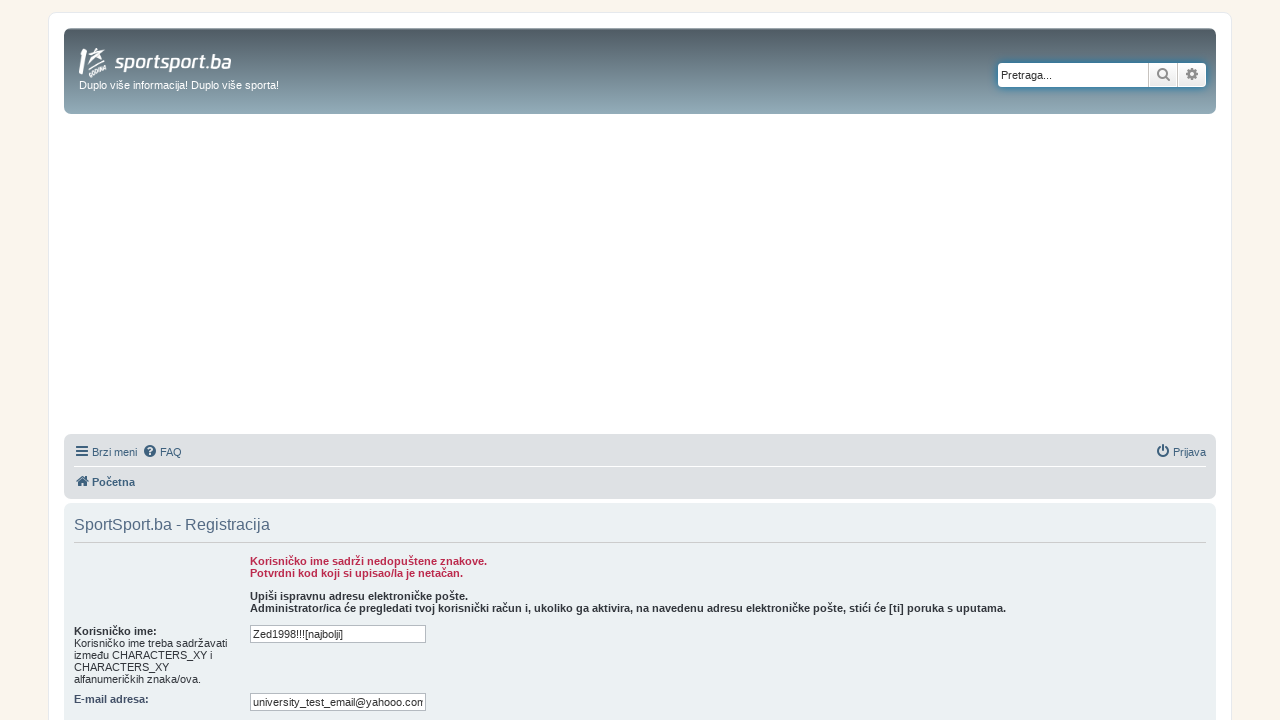

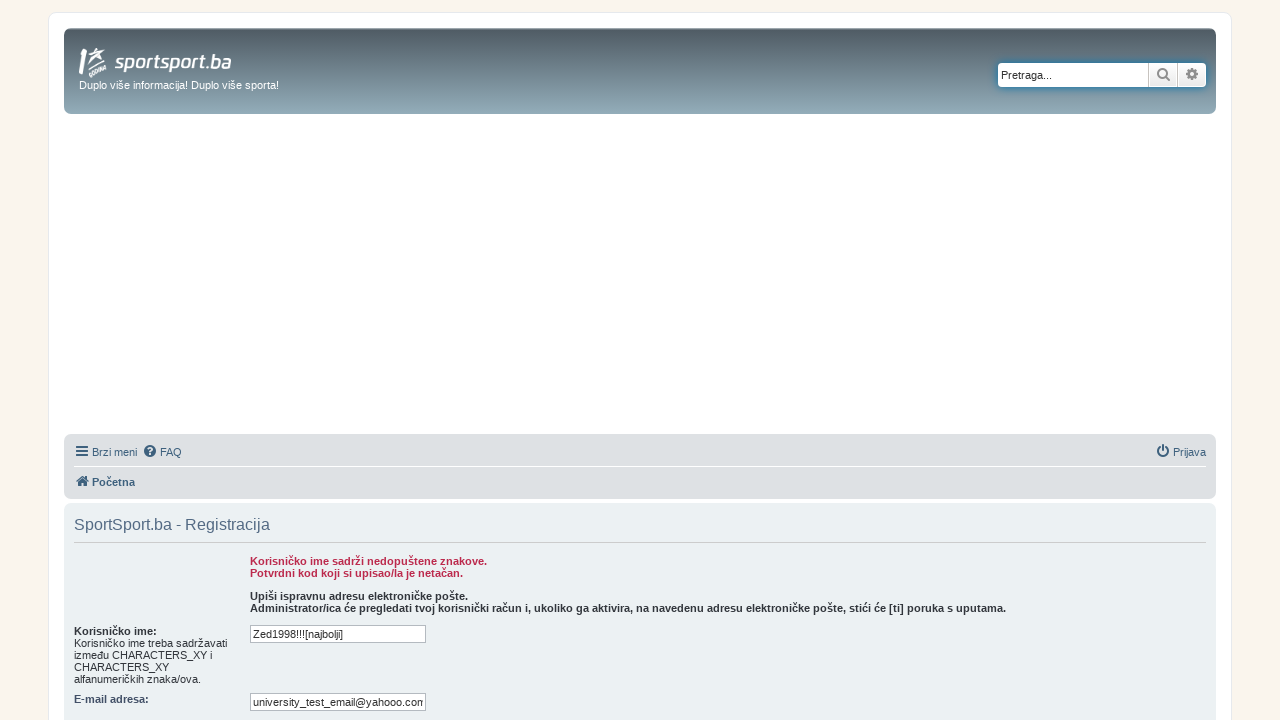